Tests table sorting by clicking the Due column header twice to sort in descending order

Starting URL: http://the-internet.herokuapp.com/tables

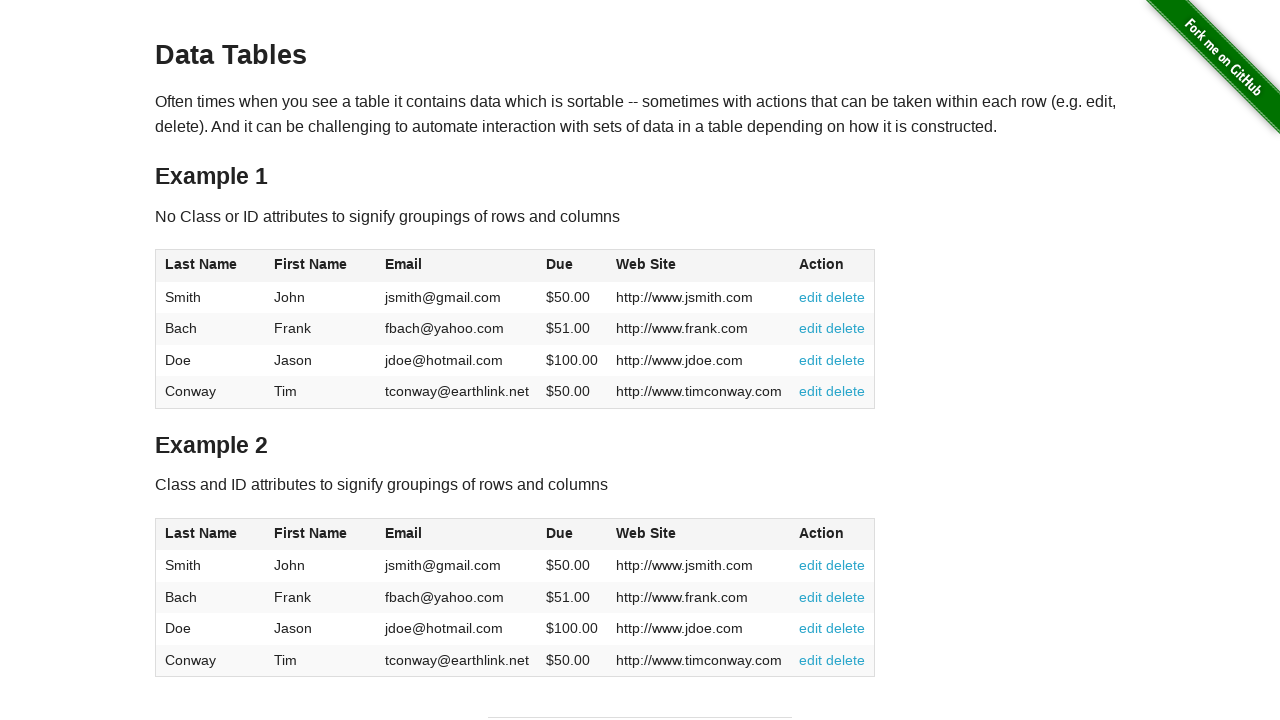

Clicked Due column header first time for ascending sort at (572, 266) on #table1 thead tr th:nth-of-type(4)
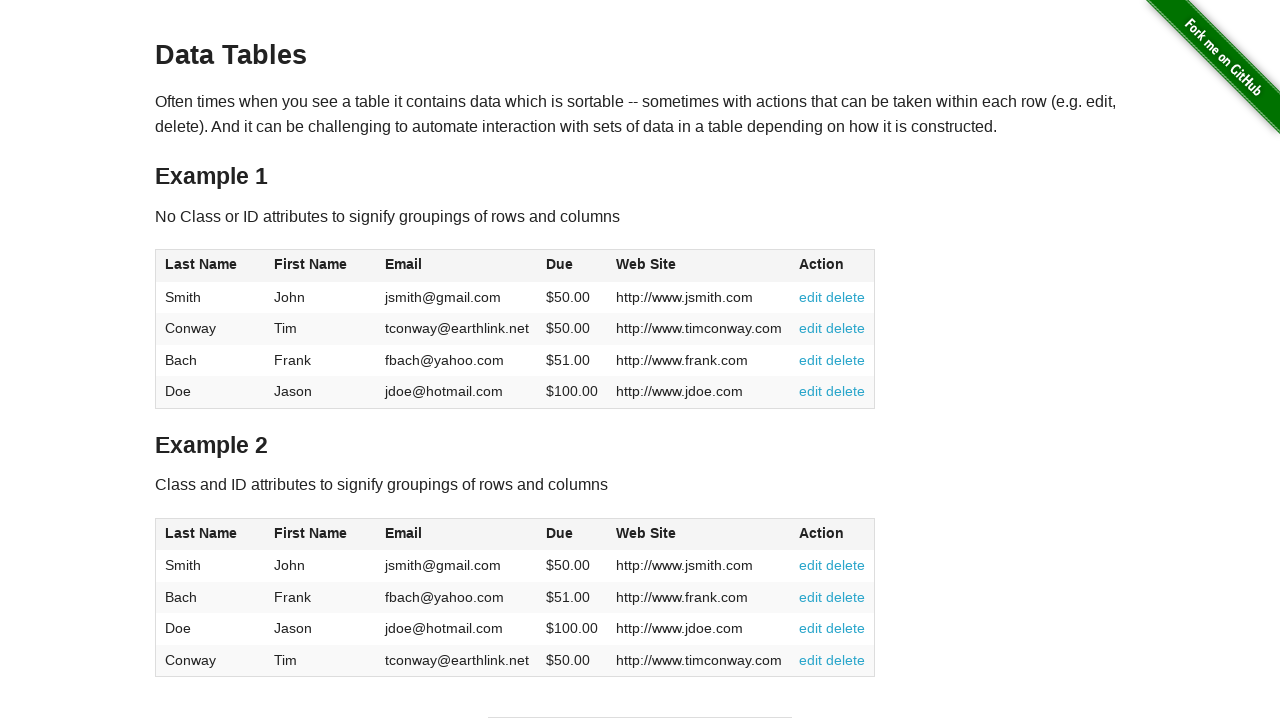

Clicked Due column header second time for descending sort at (572, 266) on #table1 thead tr th:nth-of-type(4)
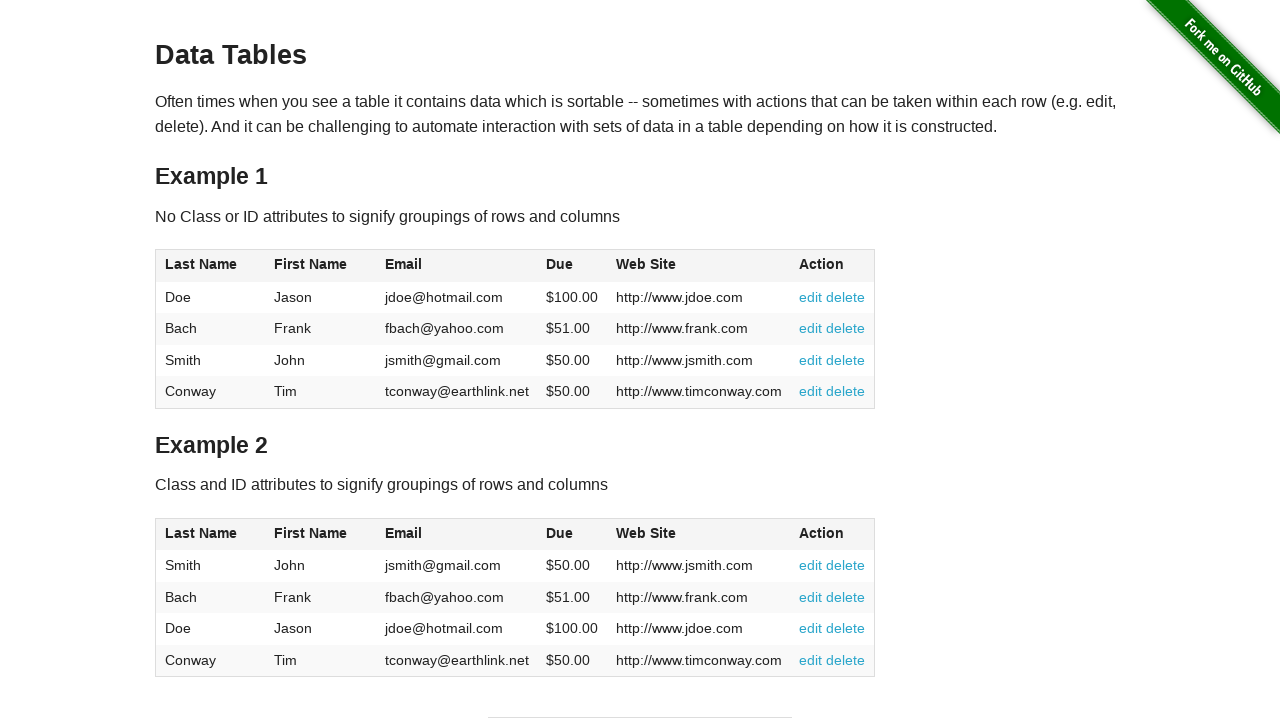

Table sorted in descending order by Due column
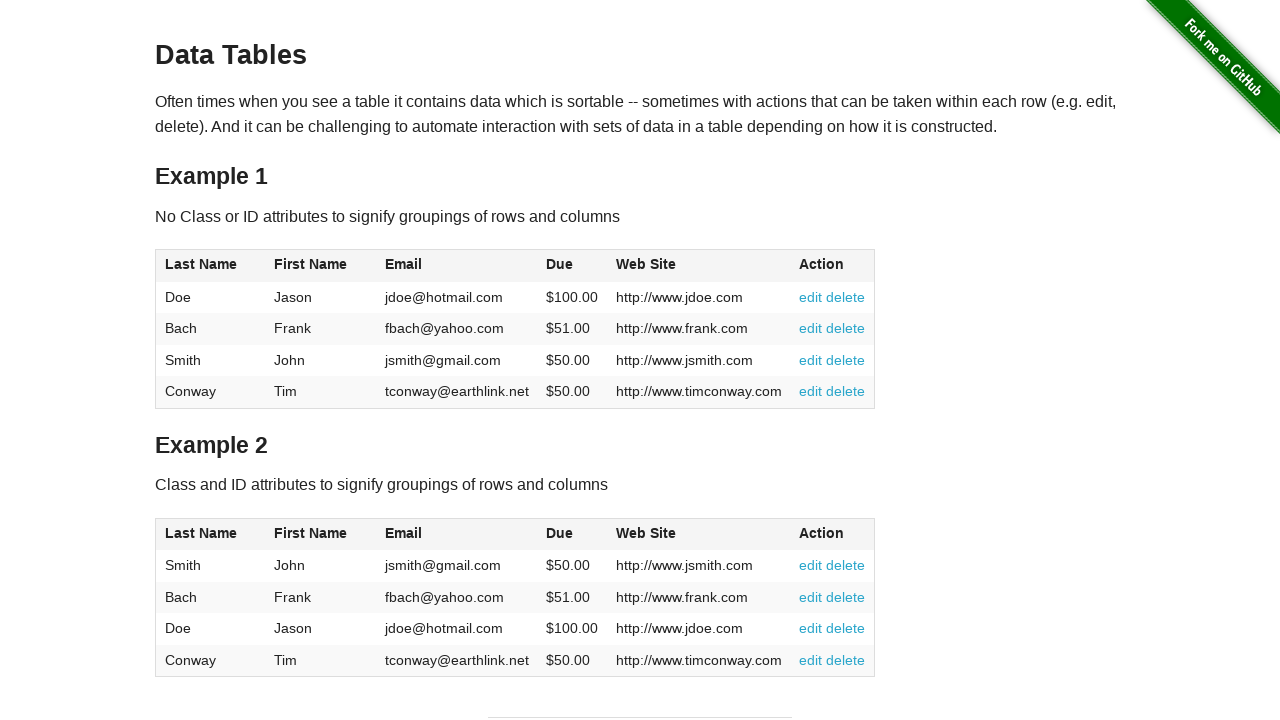

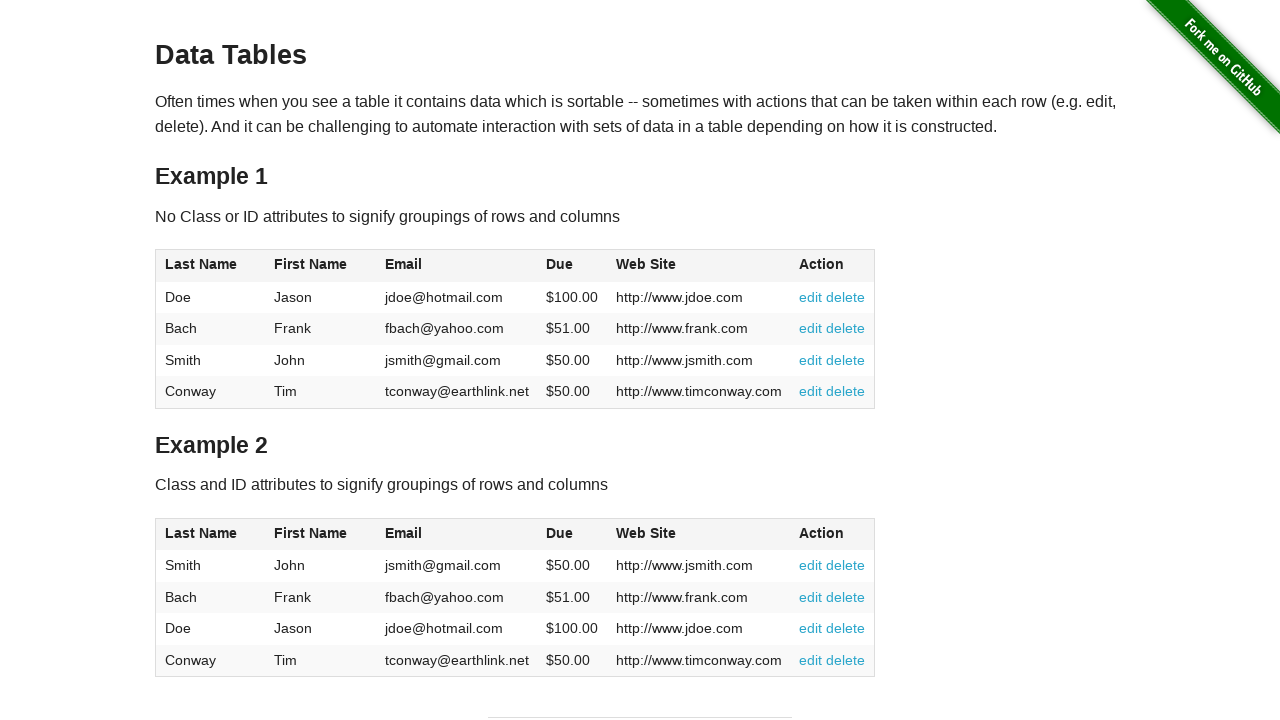